Tests dropdown selection functionality by selecting different skill options from a dropdown menu on a registration form

Starting URL: https://demo.automationtesting.in/Register.html

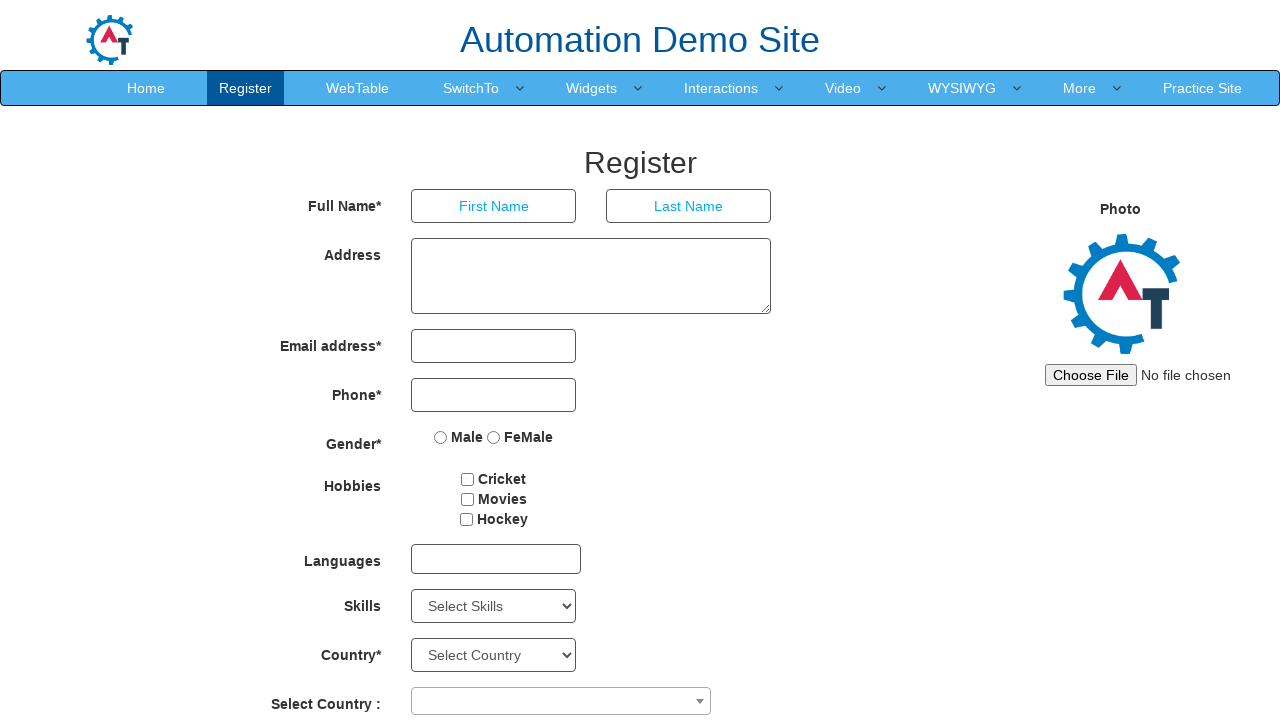

Selected 'Android' from the Skills dropdown on #Skills
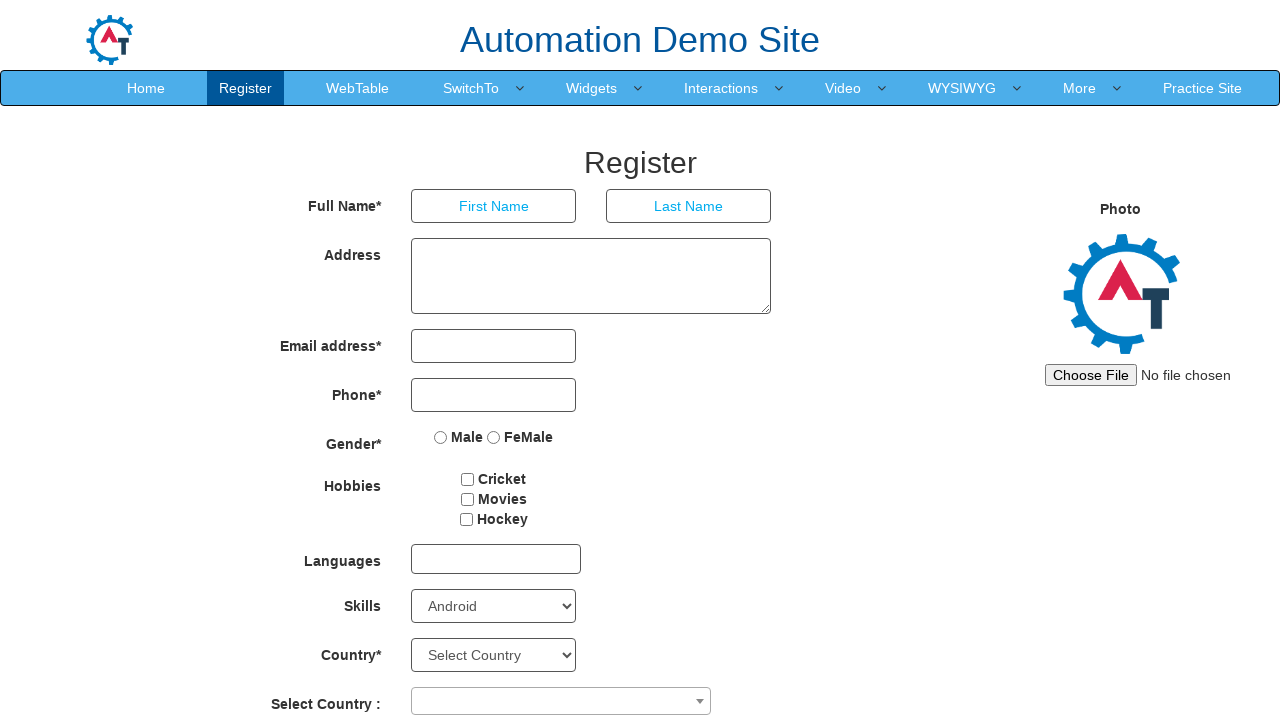

Selected 'C' from the Skills dropdown on #Skills
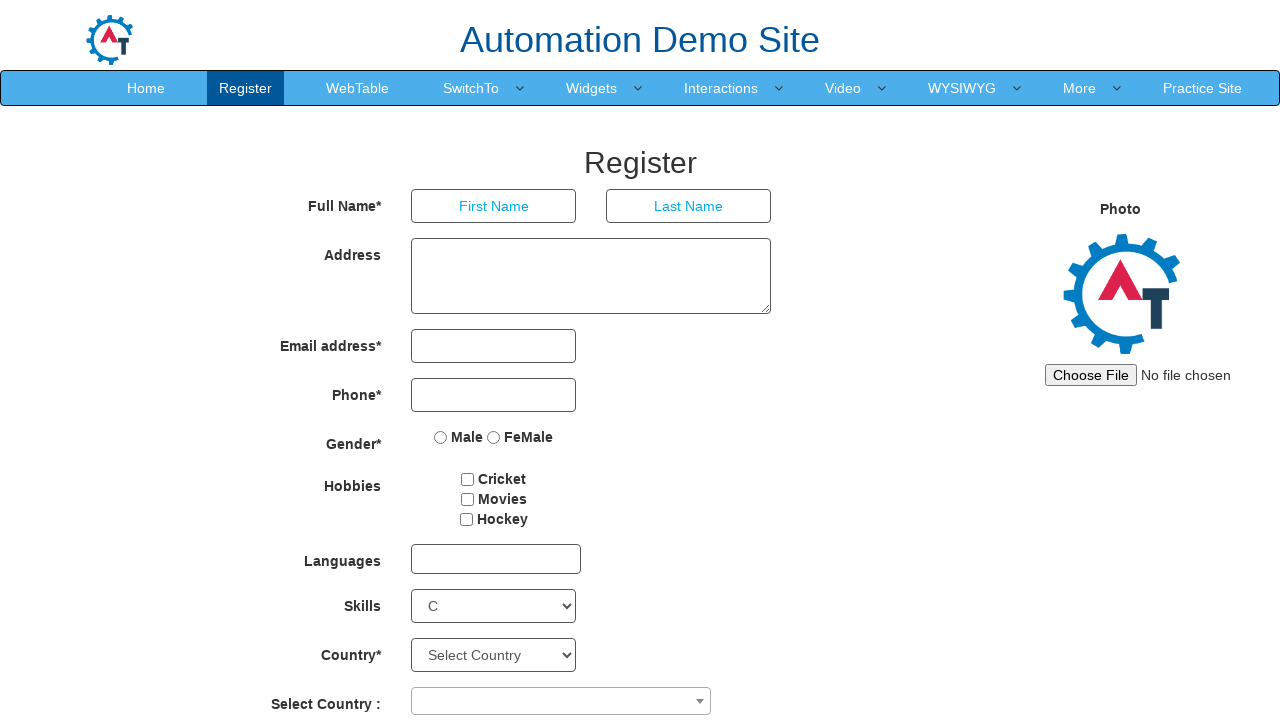

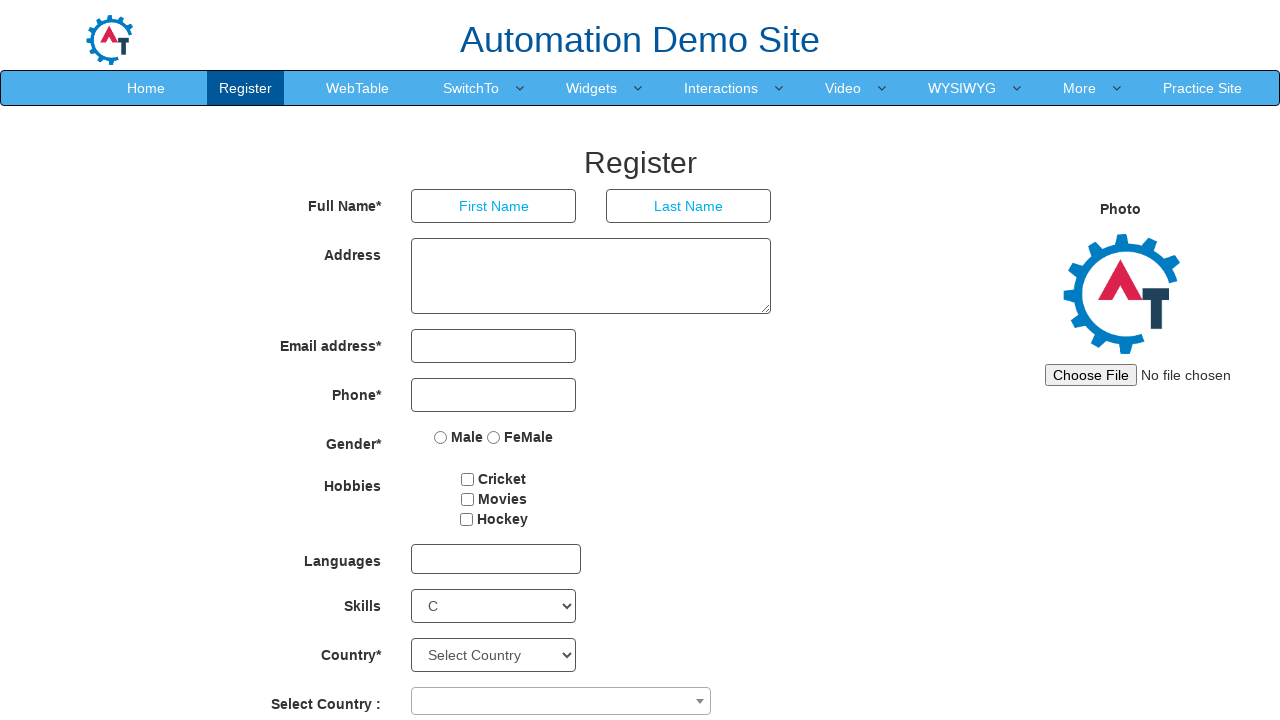